Tests search functionality by navigating to search page, entering "Java" query, and submitting the search

Starting URL: http://www.99-bottles-of-beer.net/

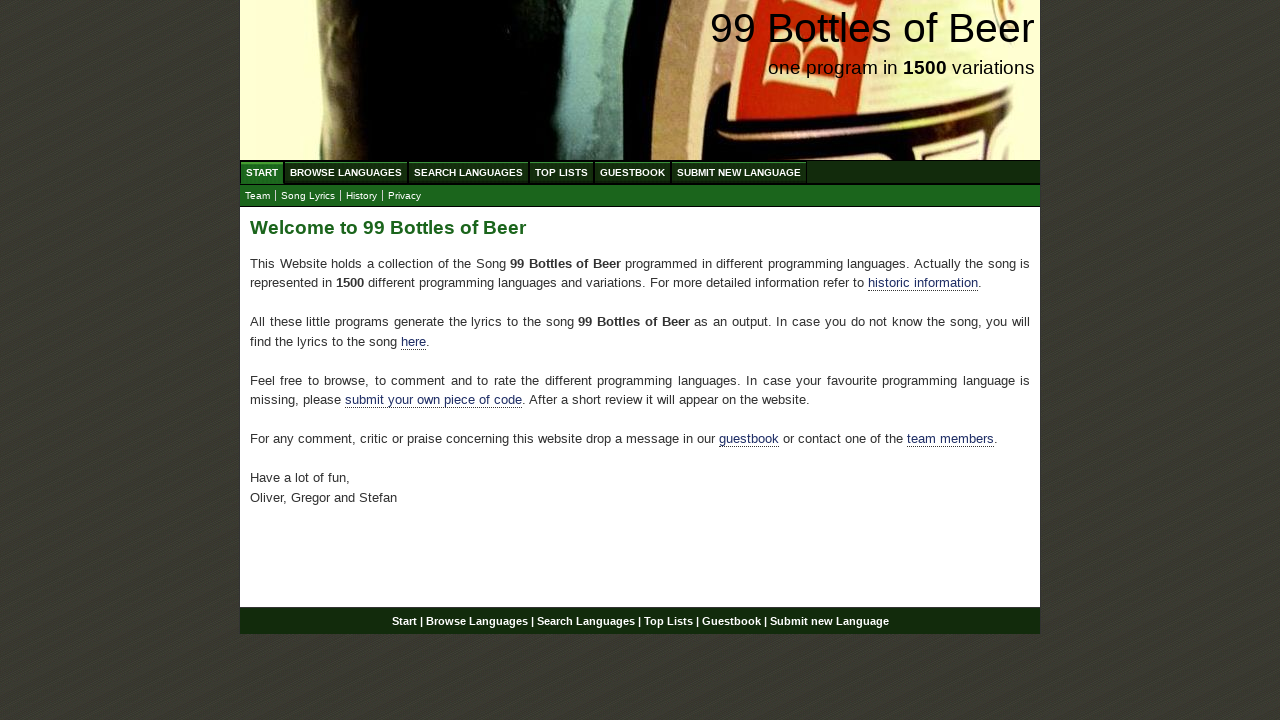

Clicked on Search menu link at (468, 172) on #menu a[href='/search.html']
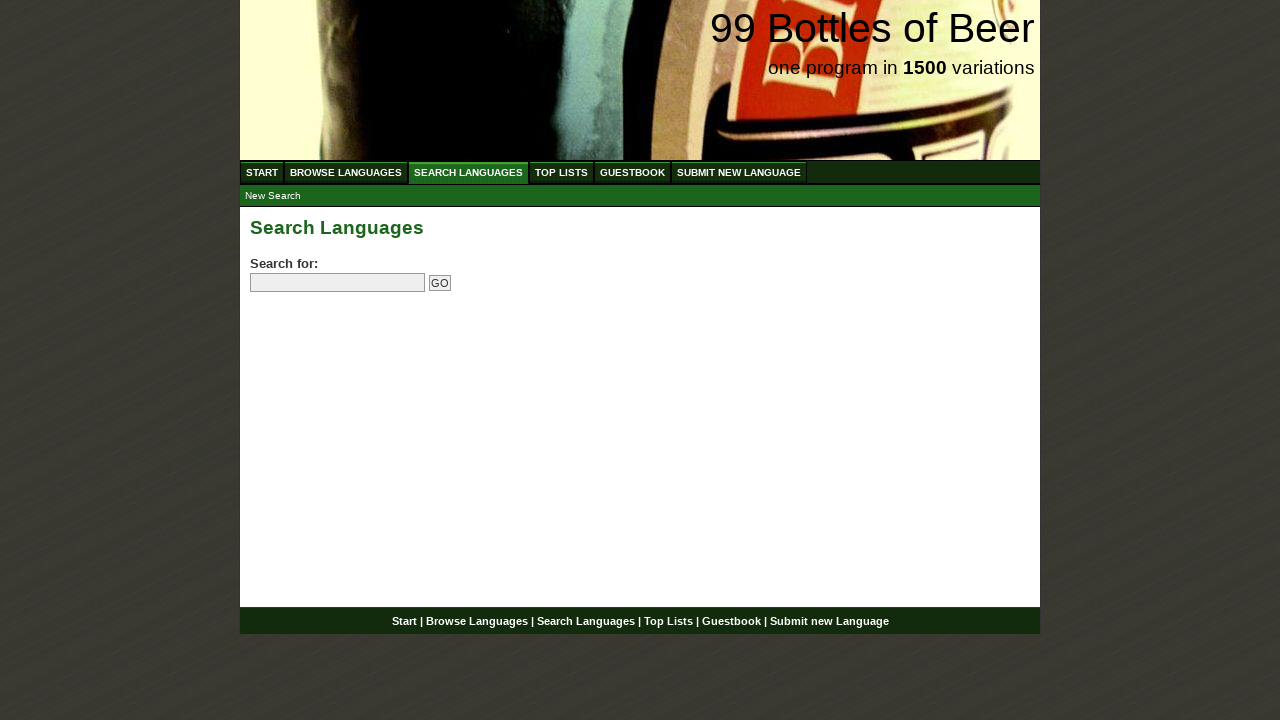

Filled search box with 'Java' on input[name='search']
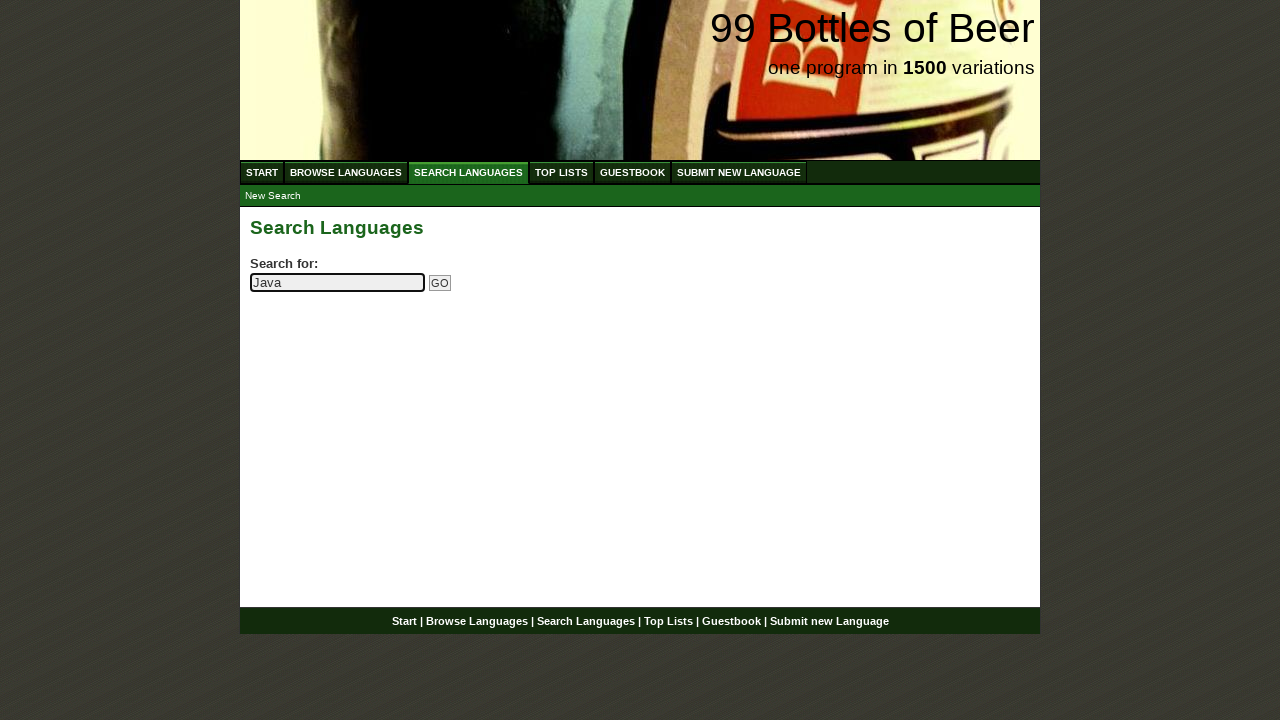

Clicked submit search button at (440, 283) on input[name='submitsearch']
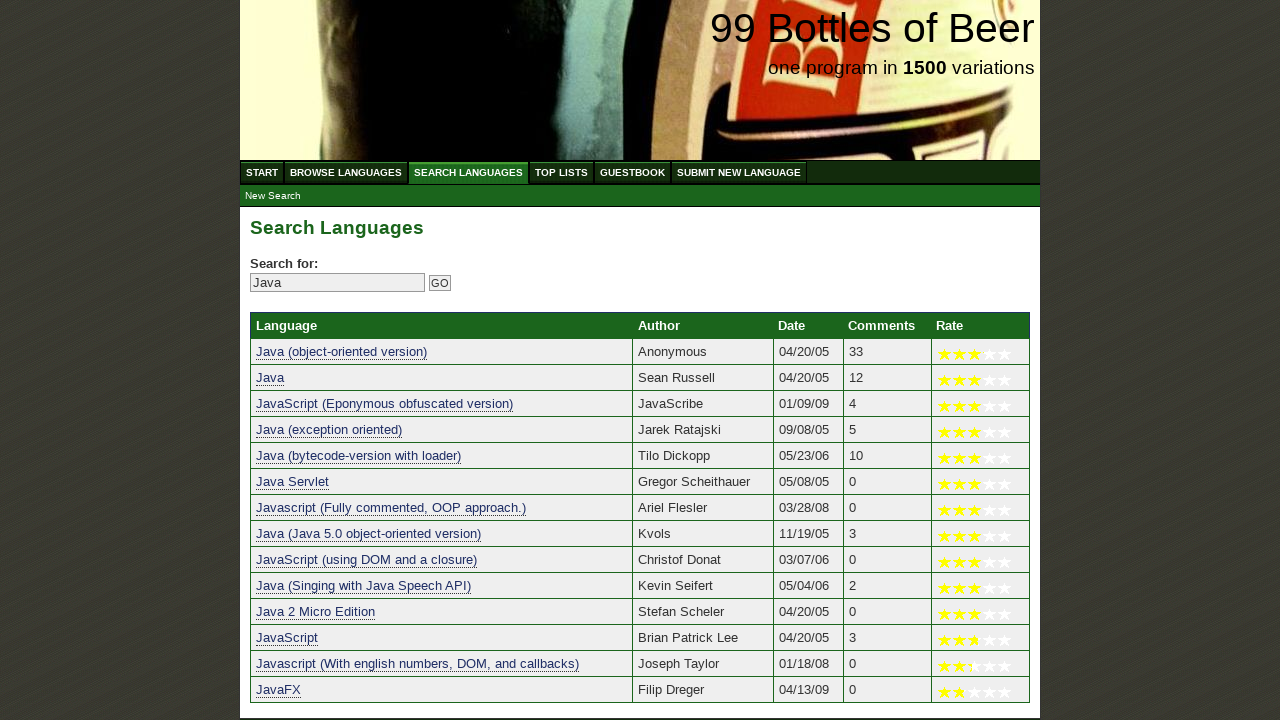

Located New Search submenu link
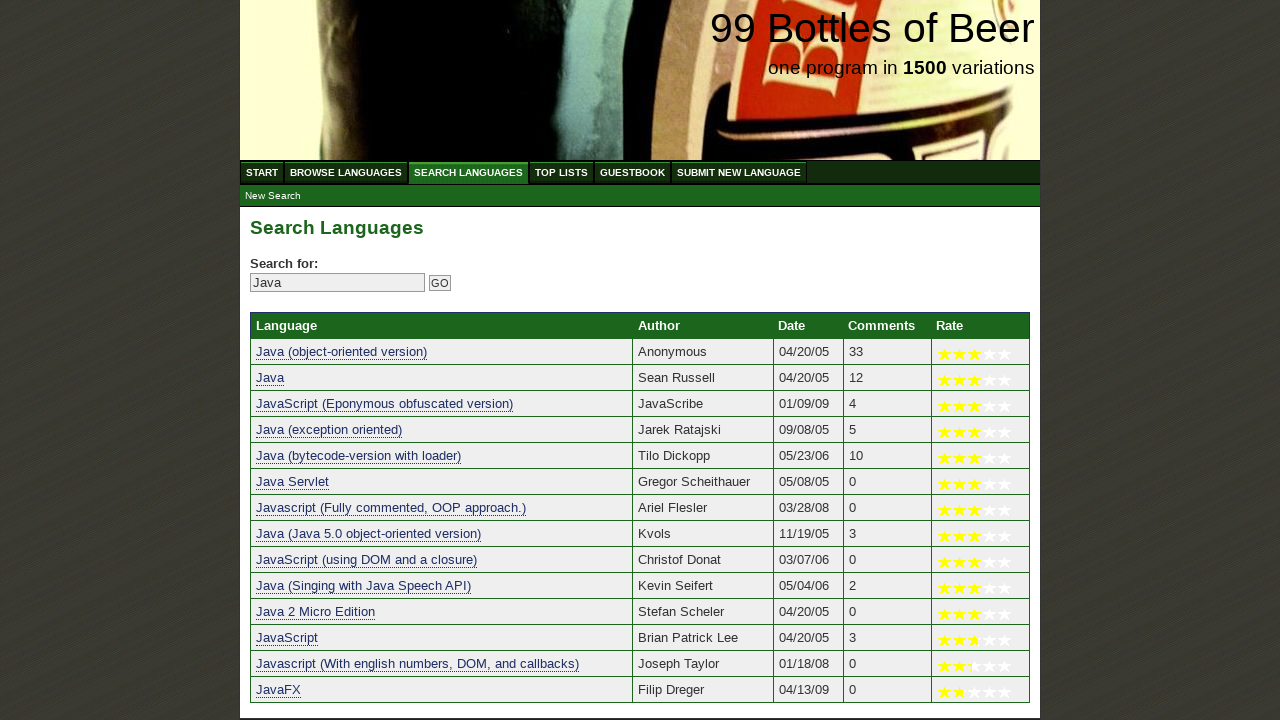

Waited for New Search submenu link to appear
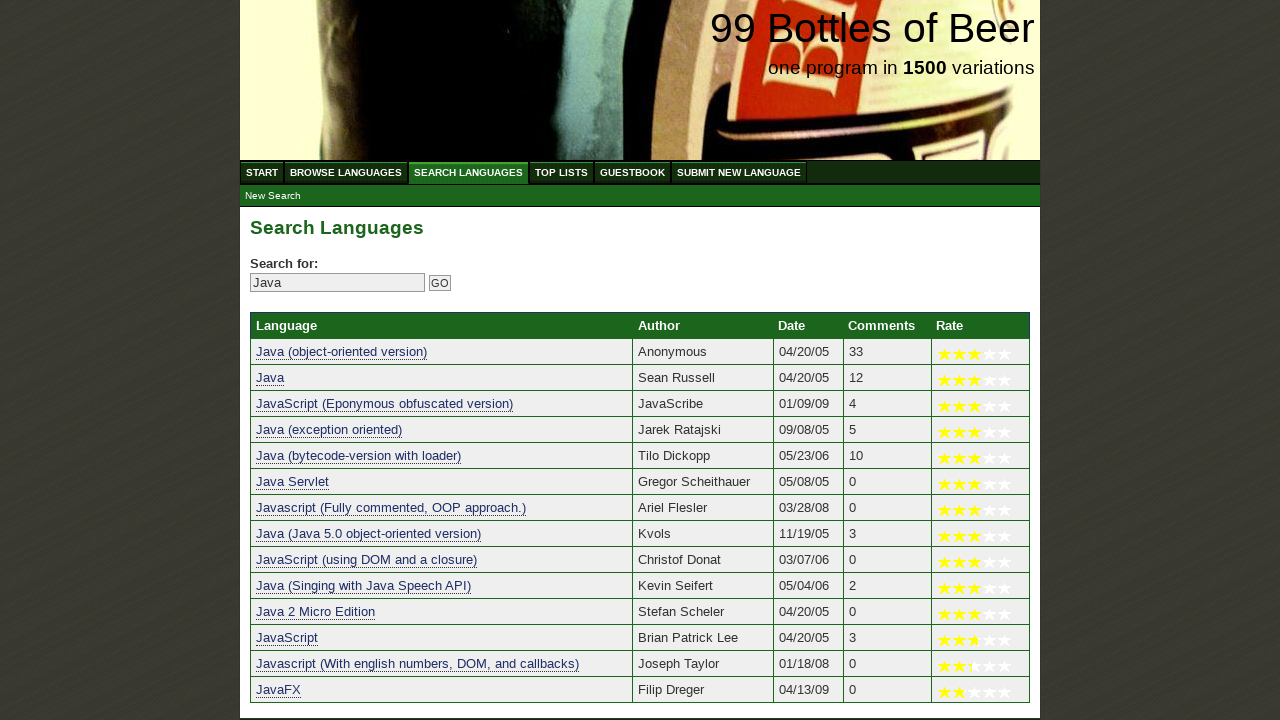

Verified New Search submenu link text is correct
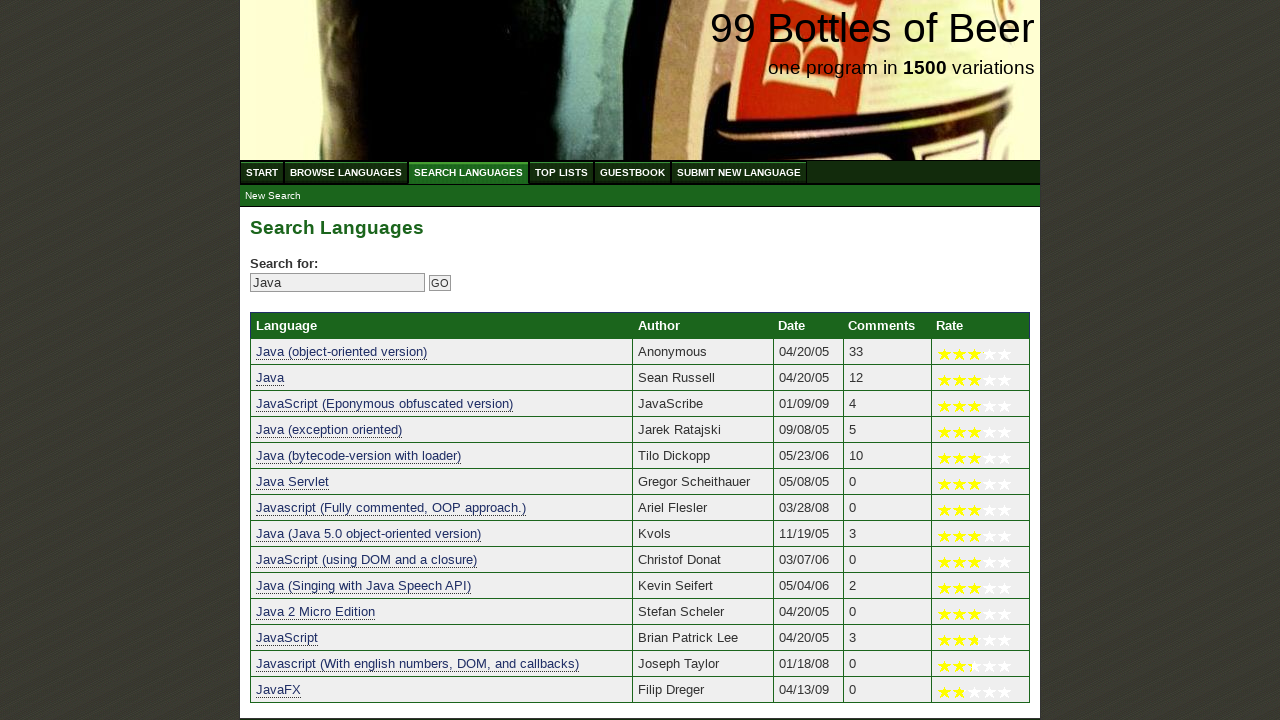

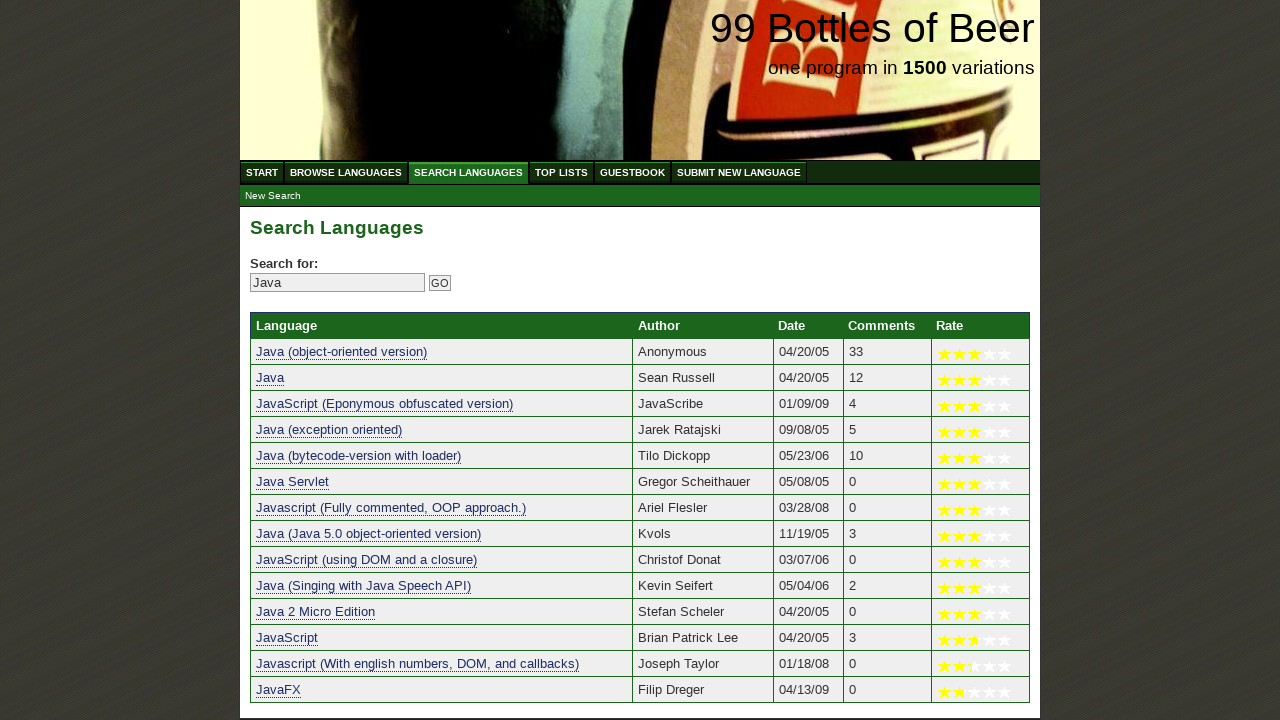